Navigates to the Roicians website and waits for the page to load completely

Starting URL: https://www.roicians.com/

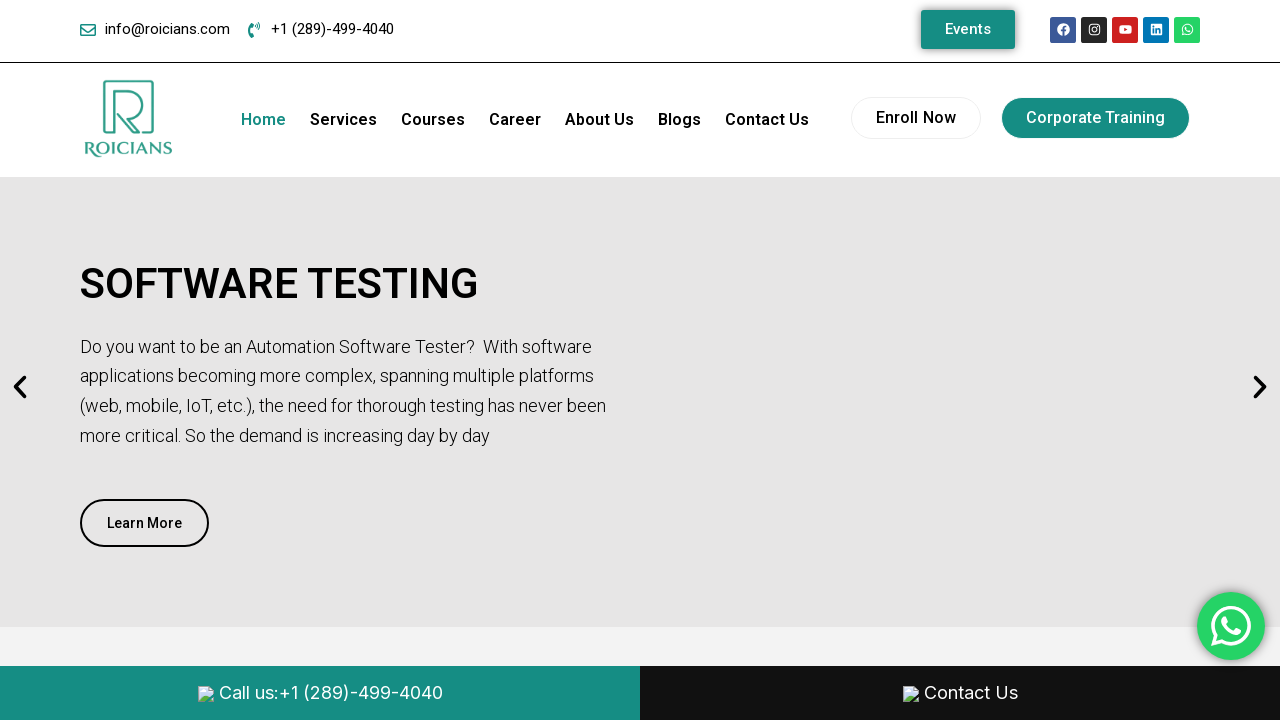

Navigated to https://www.roicians.com/
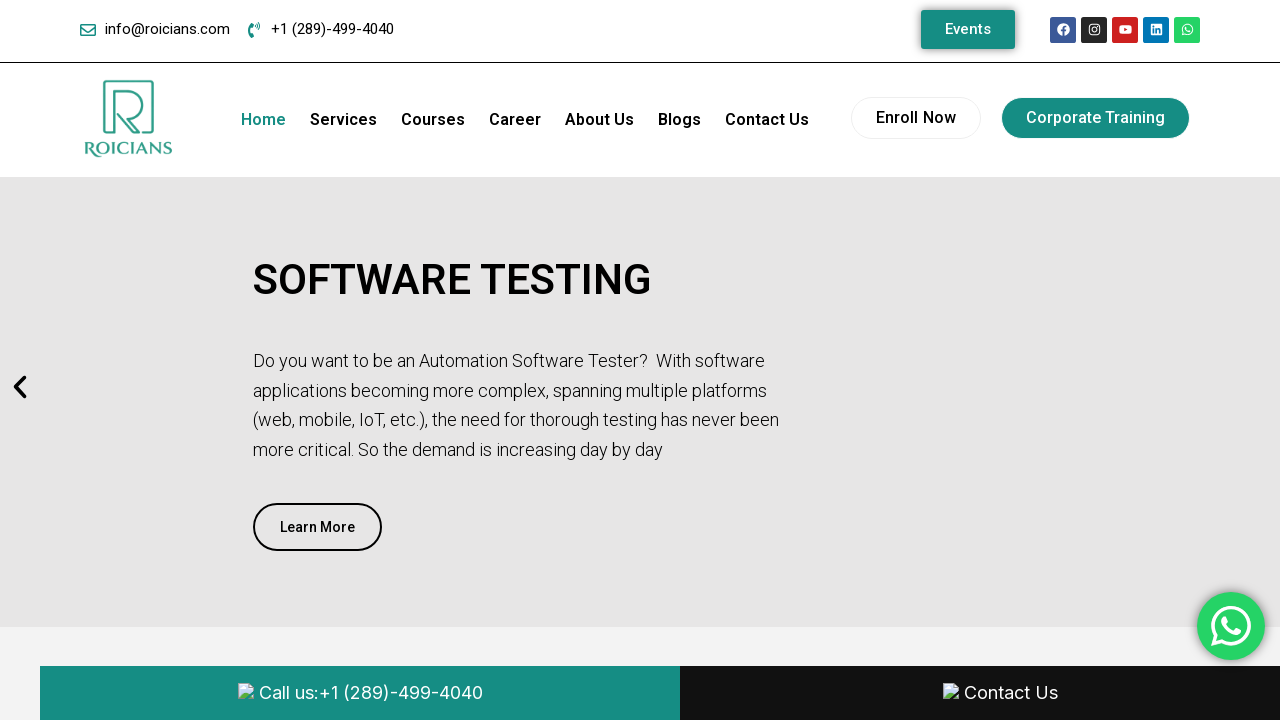

Page fully loaded (networkidle state reached)
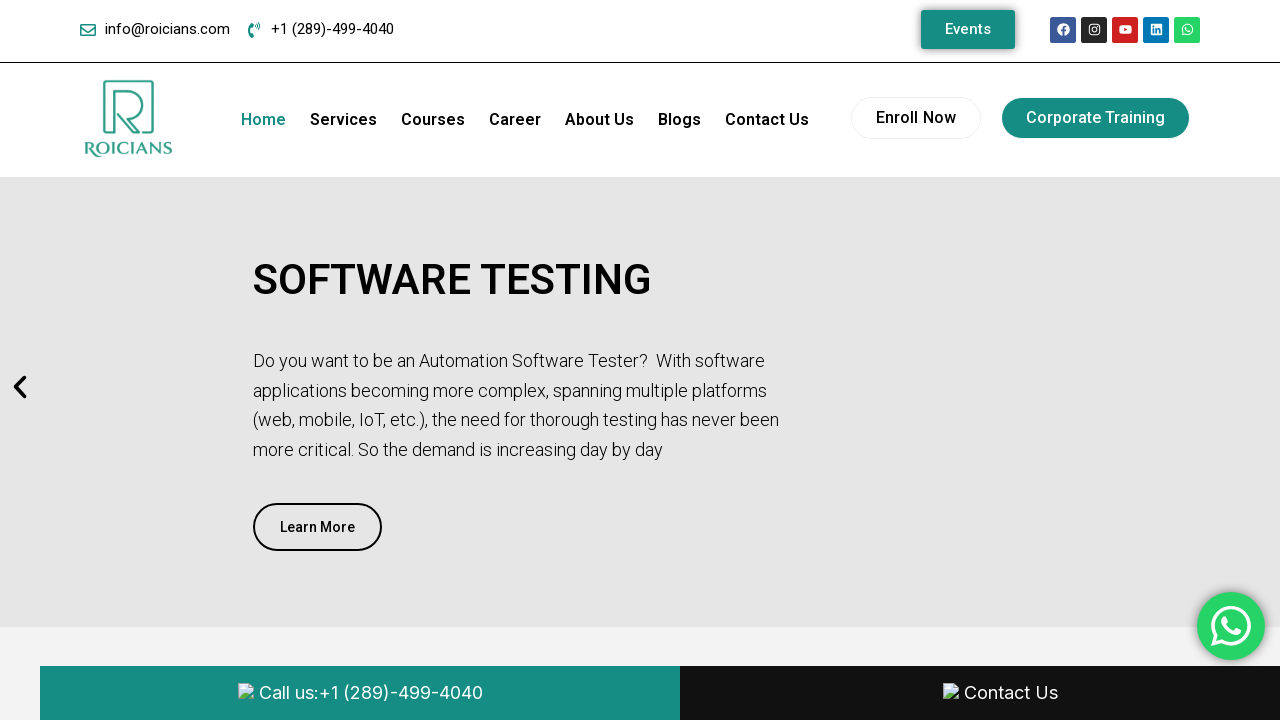

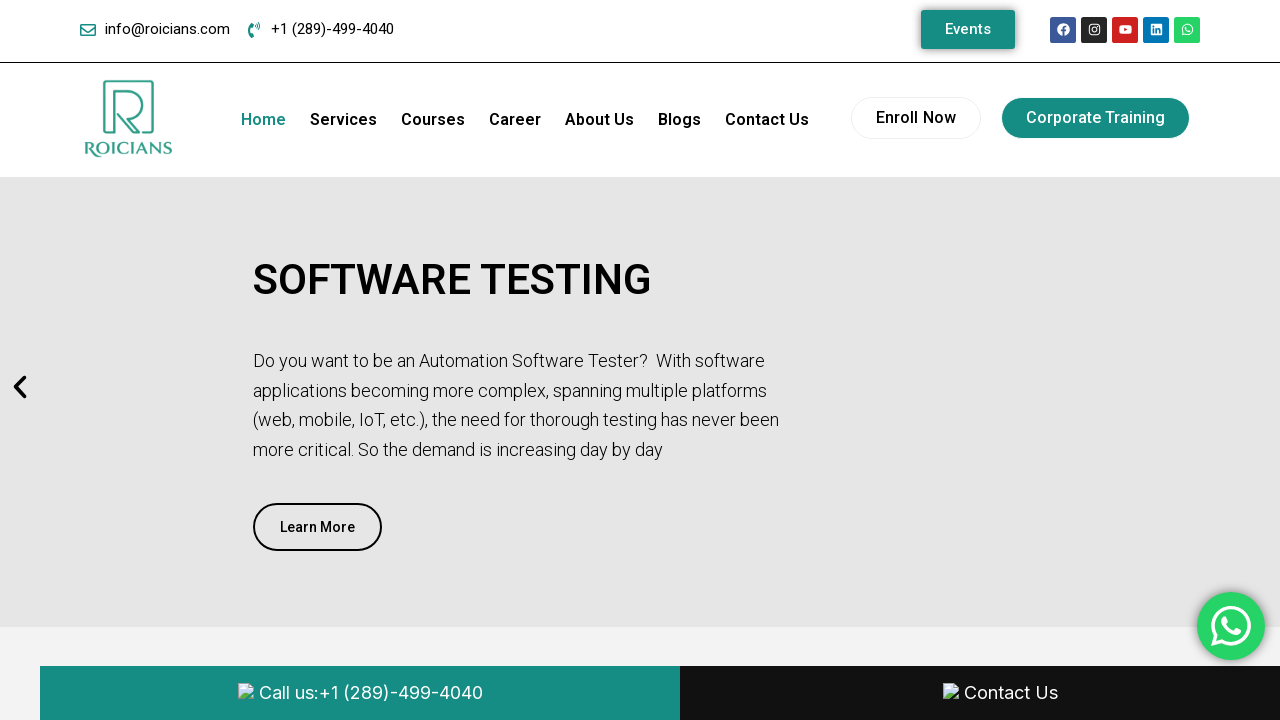